Tests a login form with dynamic attributes by filling in username and password fields and clicking the submit button to verify the confirmation message

Starting URL: https://v1.training-support.net/selenium/dynamic-attributes

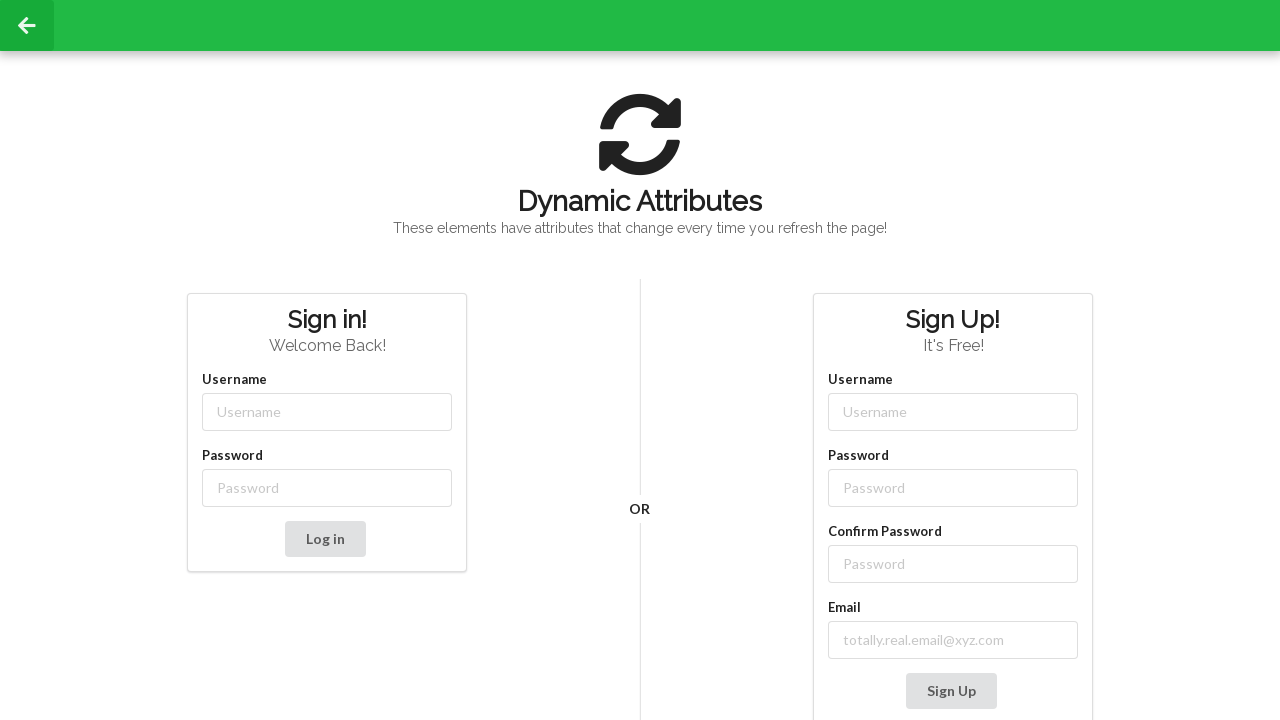

Filled username field with 'admin' on xpath=/html/body/div[2]/div/div[2]/div[2]/div/div[1]/div/div/div[1]/input
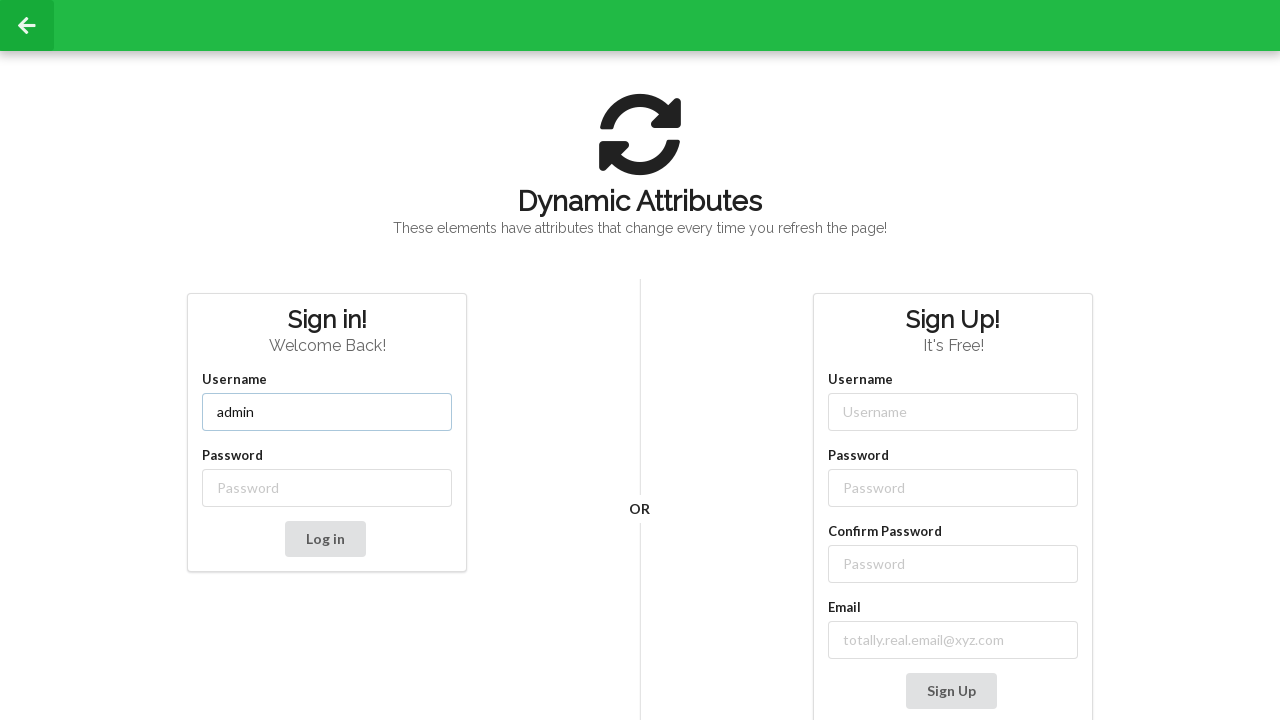

Filled password field with 'password' on xpath=/html/body/div[2]/div/div[2]/div[2]/div/div[1]/div/div/div[2]/input
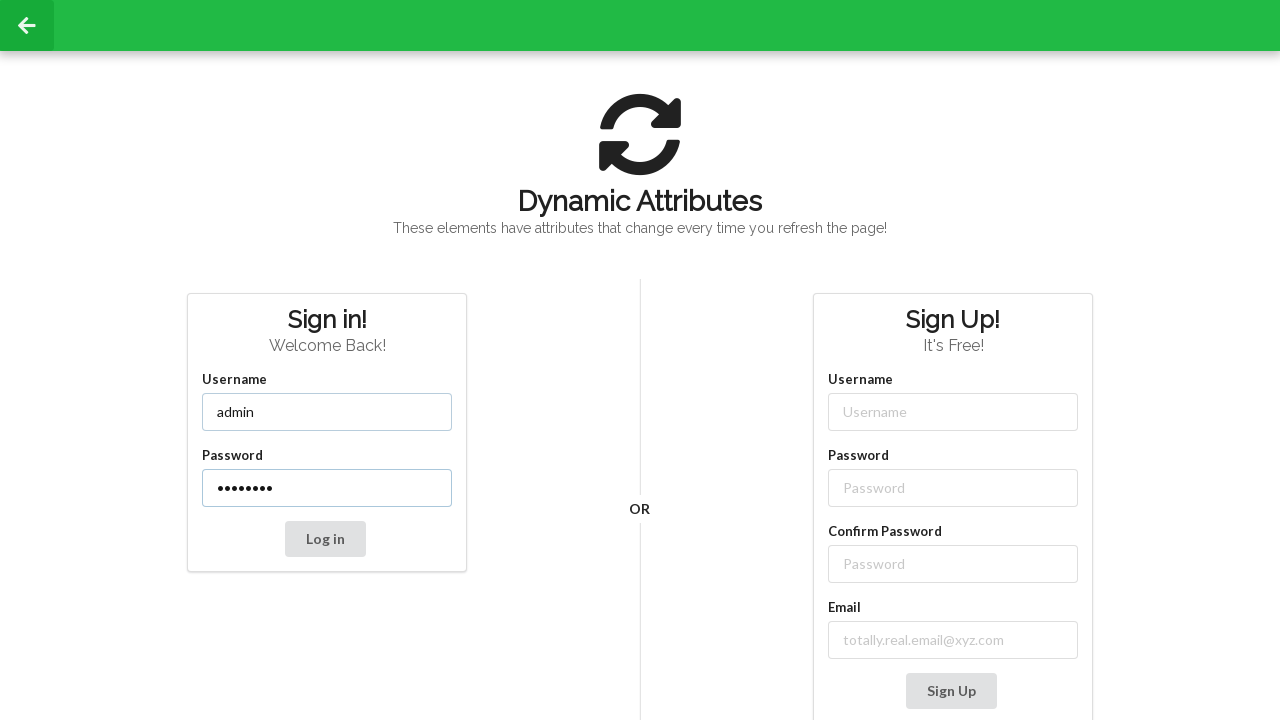

Clicked the submit button at (325, 539) on xpath=/html/body/div[2]/div/div[2]/div[2]/div/div[1]/div/div/button
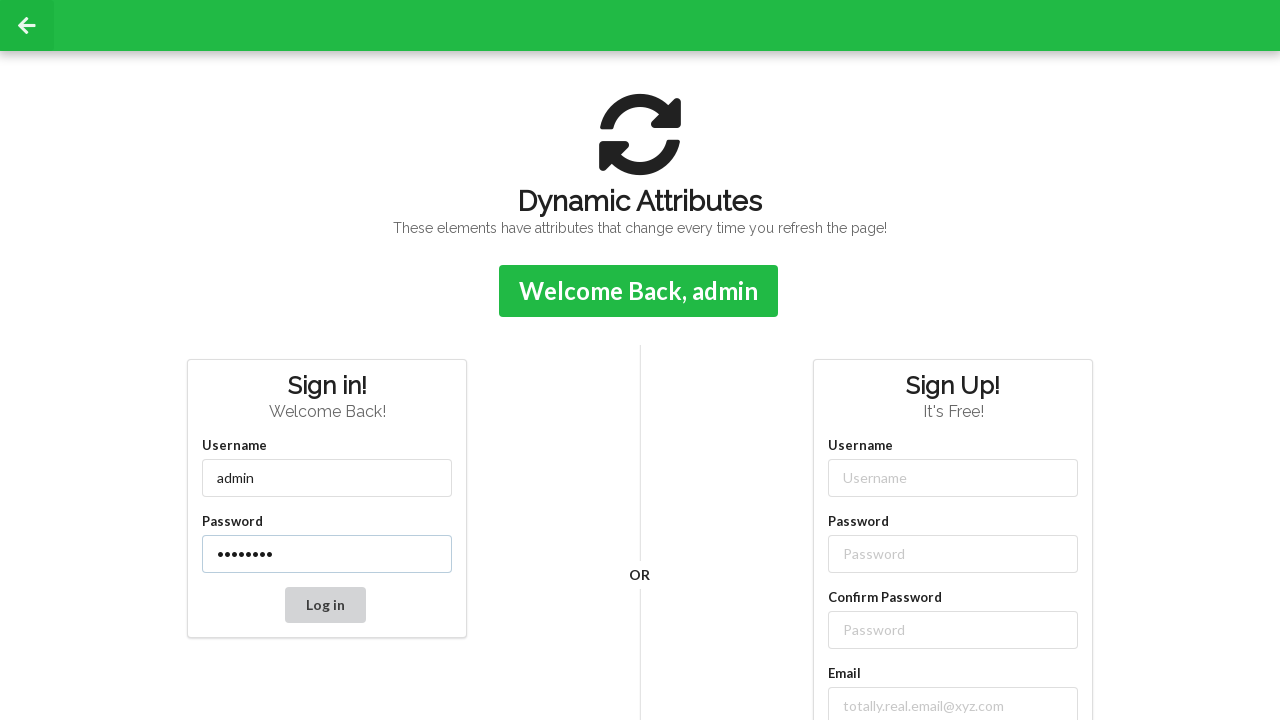

Confirmation message appeared after login
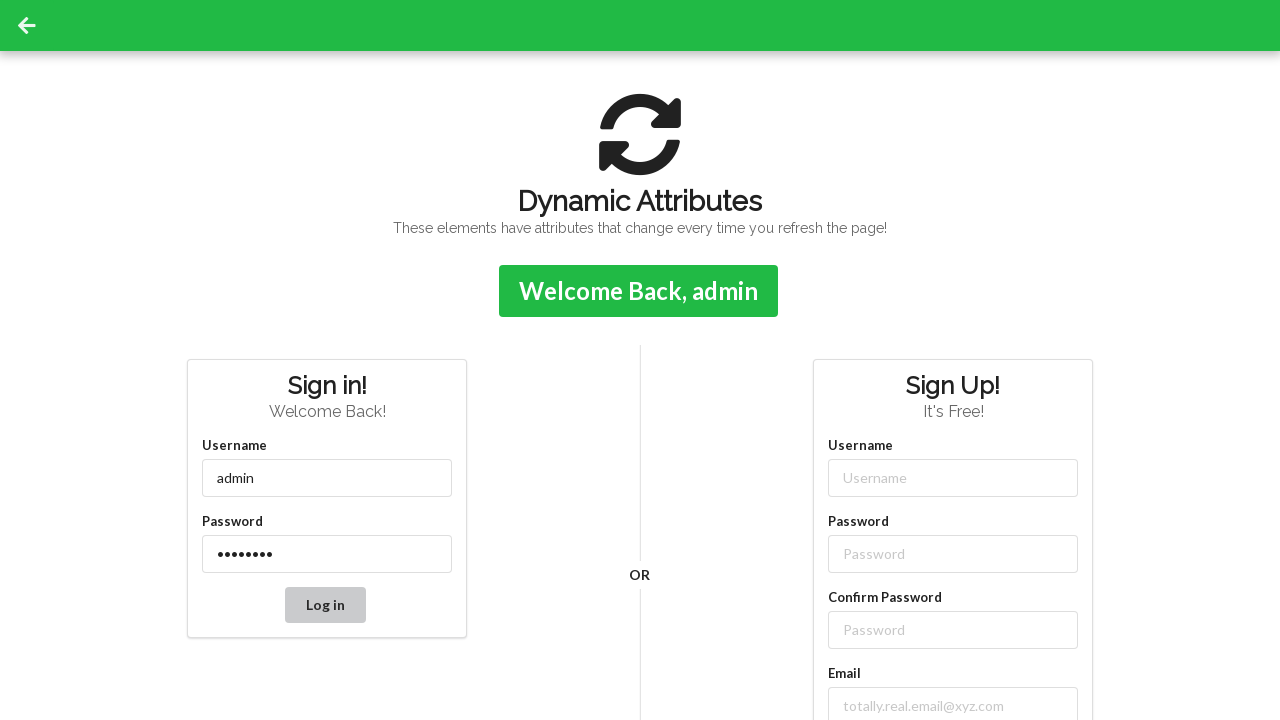

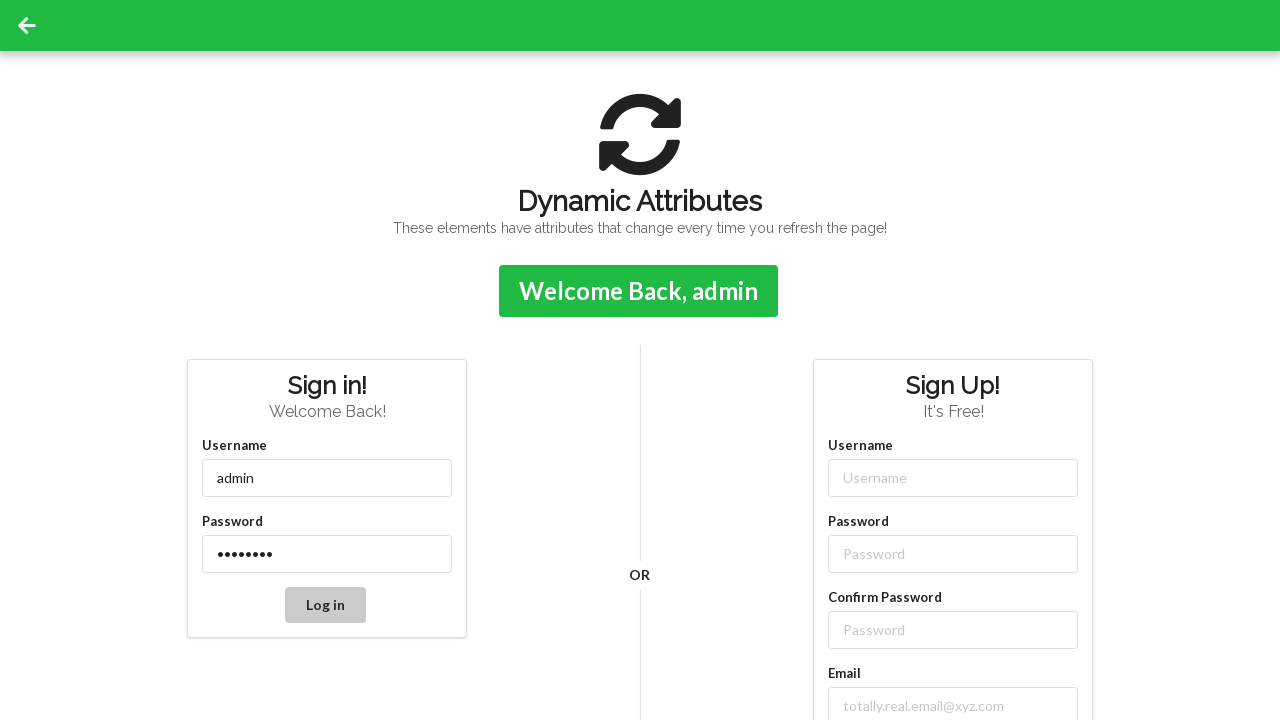